Tests dropdown selection by selecting an option using its index position

Starting URL: https://the-internet.herokuapp.com/dropdown

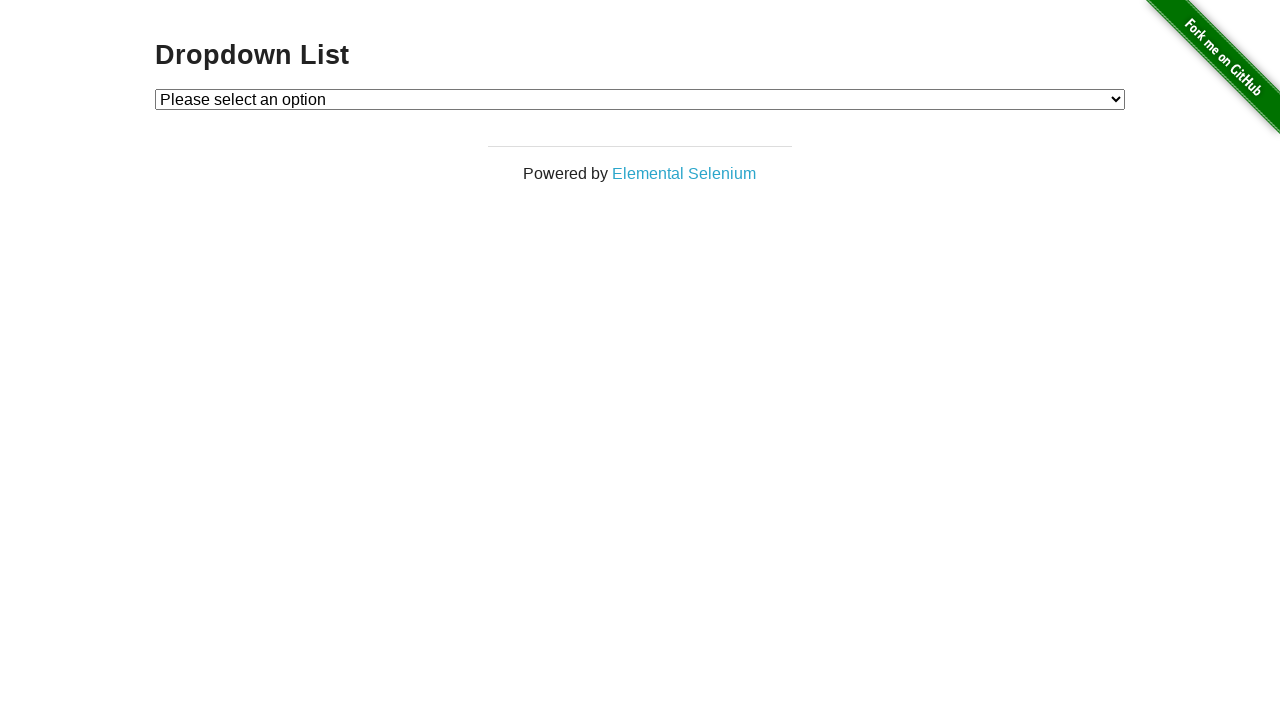

Located dropdown element with id 'dropdown'
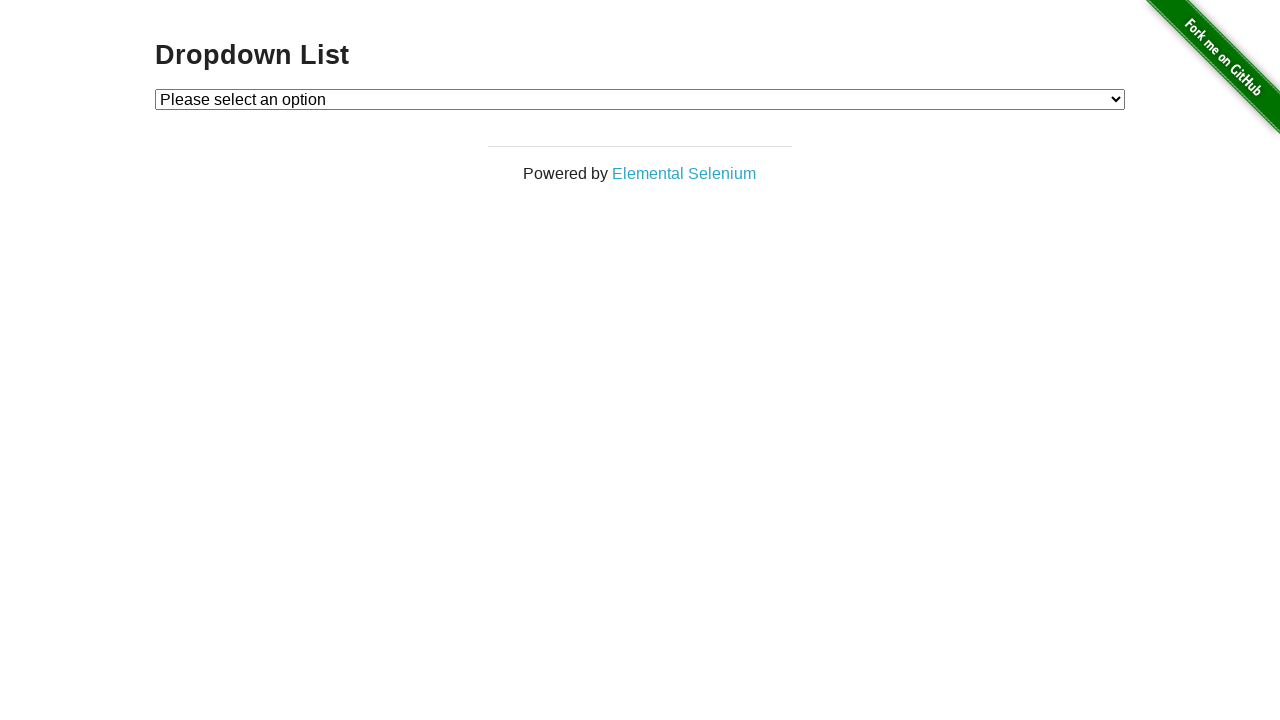

Selected option at index 1 from dropdown on #dropdown
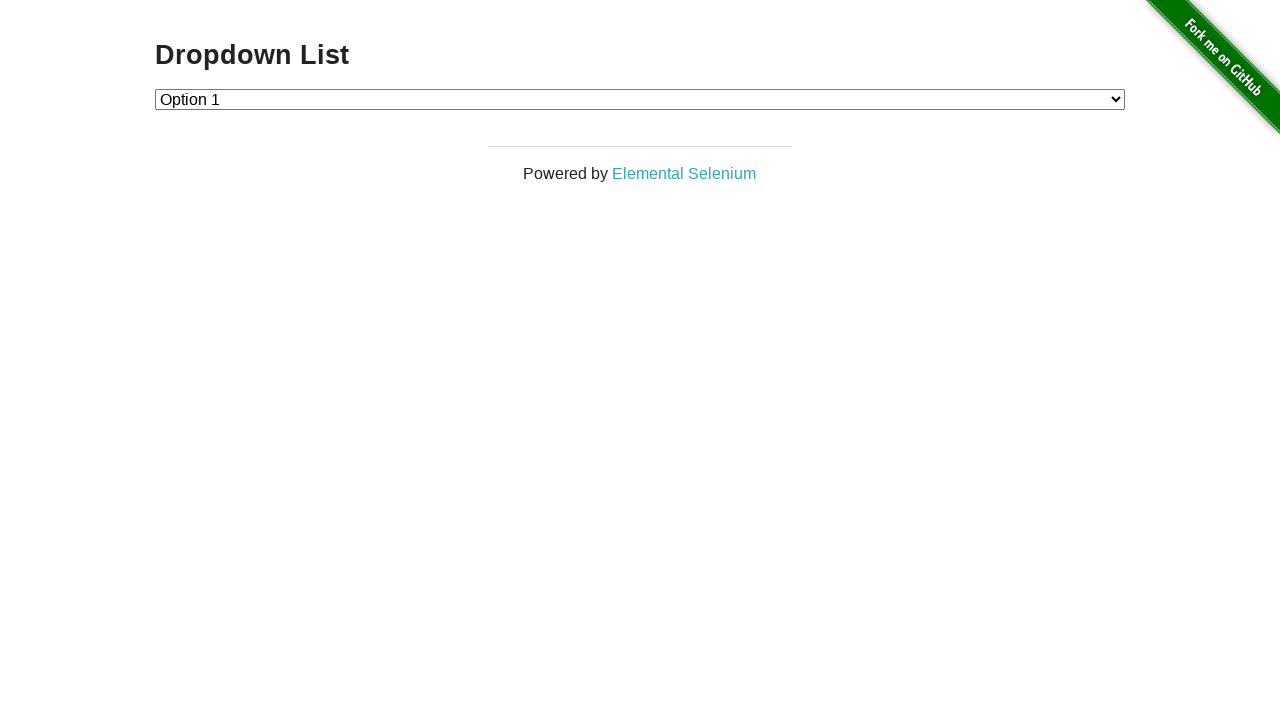

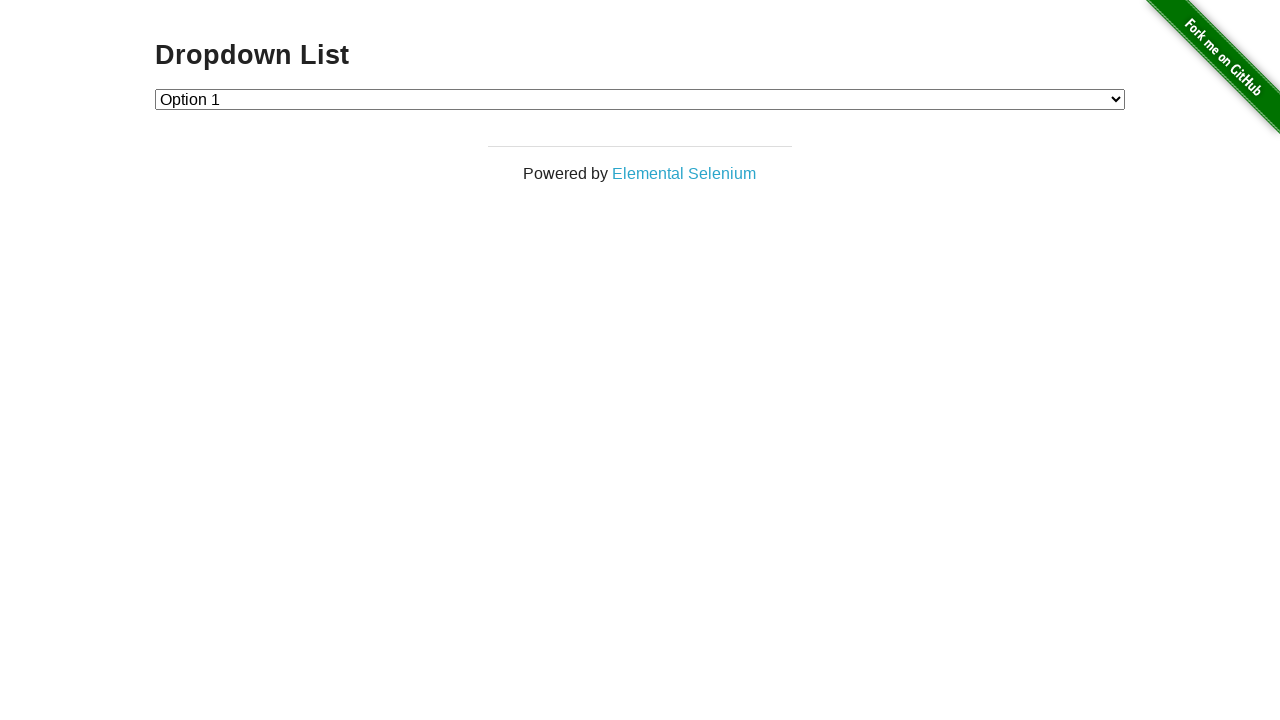